Clicks on a navigation bar button element on W3Schools page

Starting URL: https://www.w3schools.com/java/default.asp

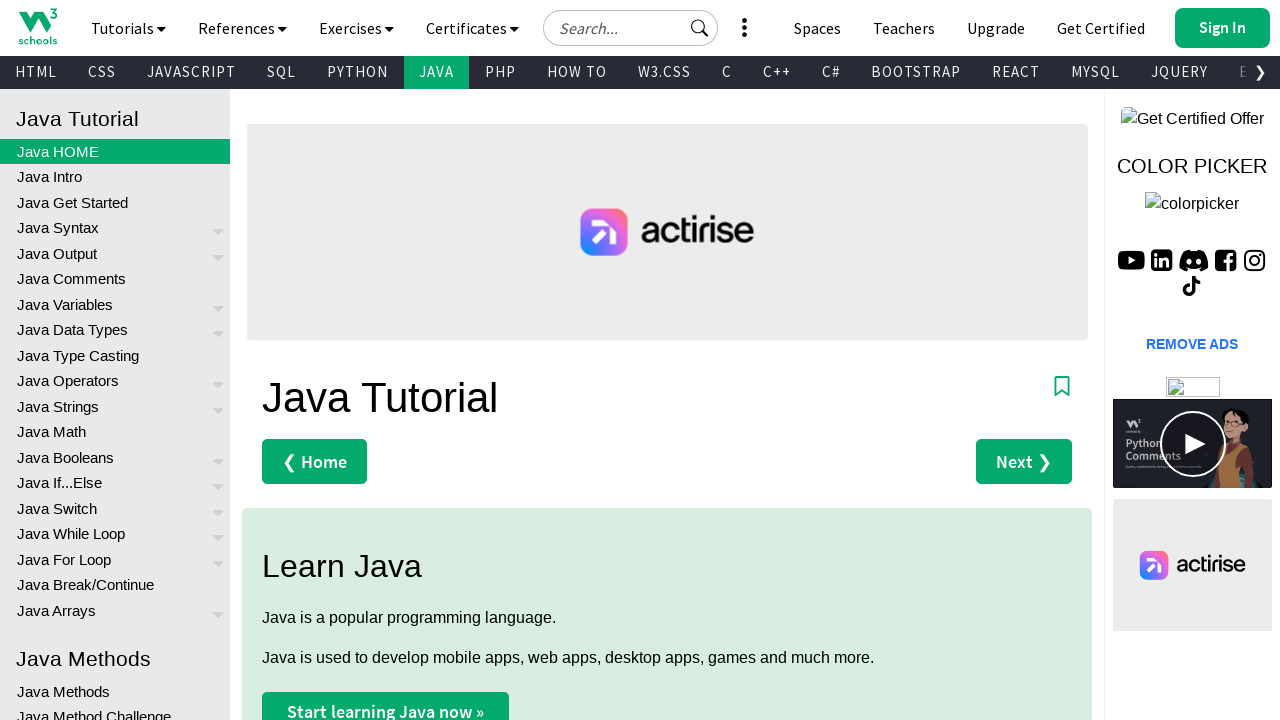

Navigated to W3Schools Java page
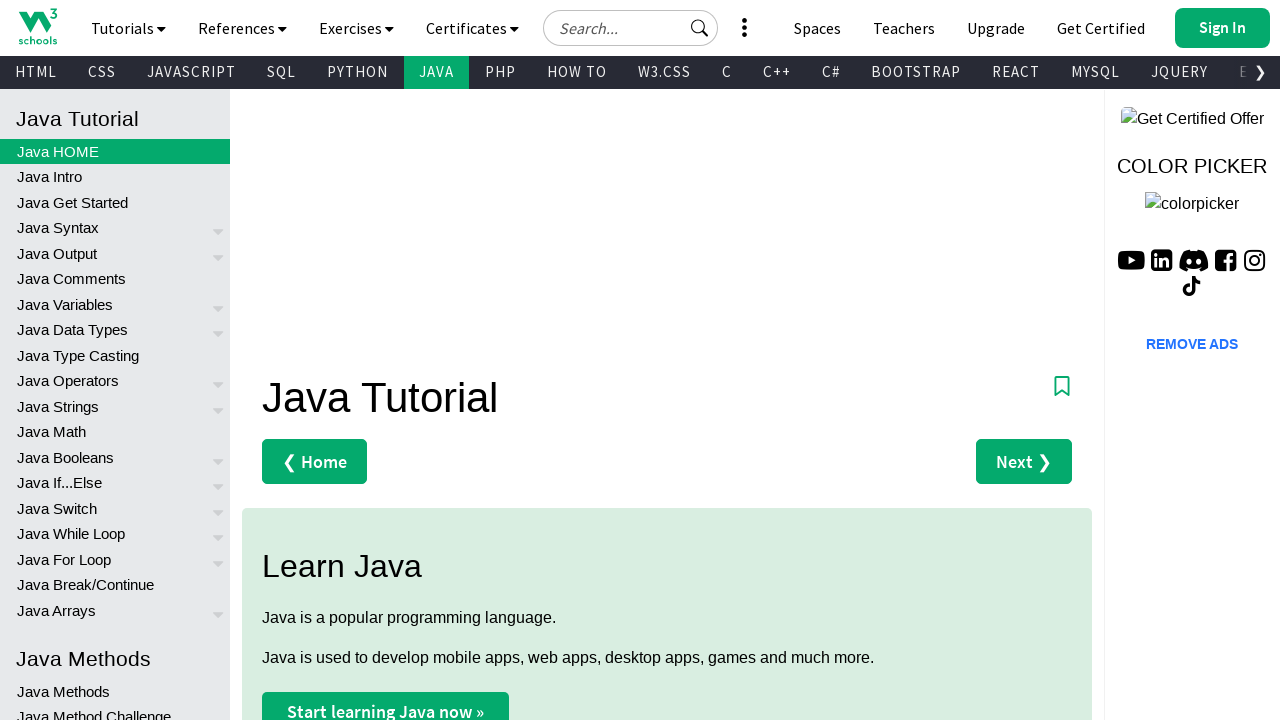

Clicked navigation bar button element at (38, 26) on .w3-bar-item.w3-button
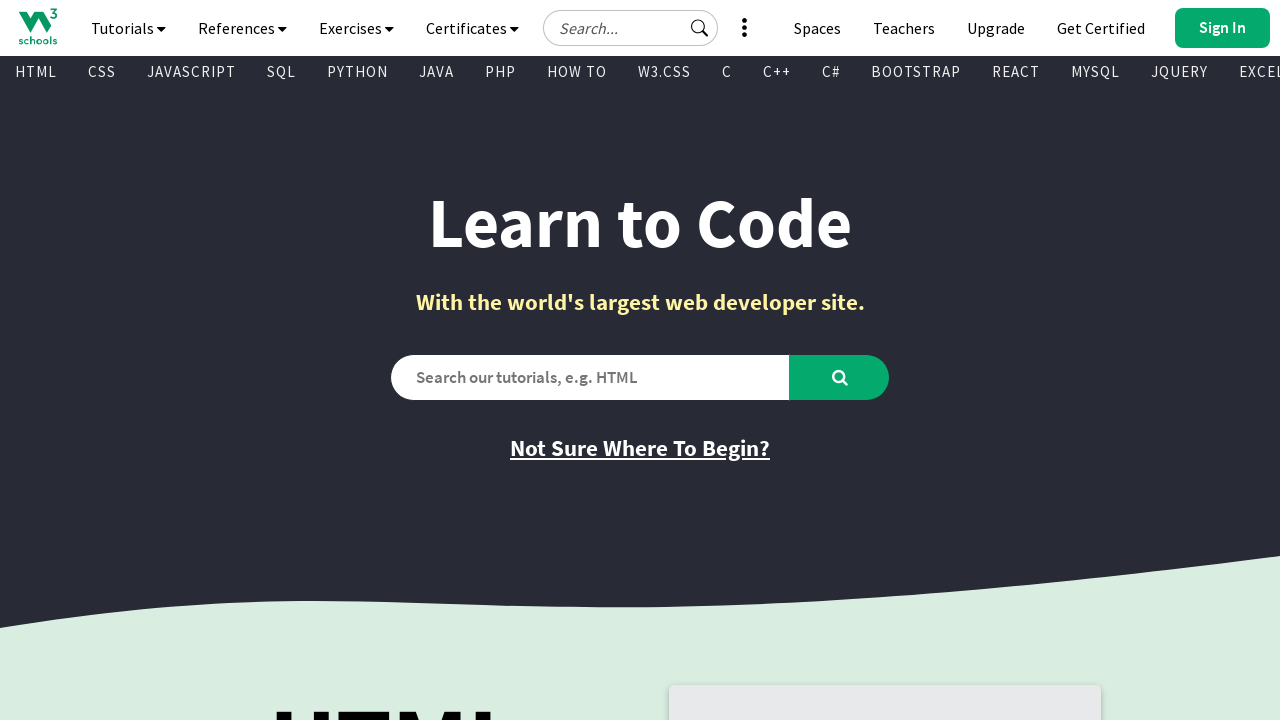

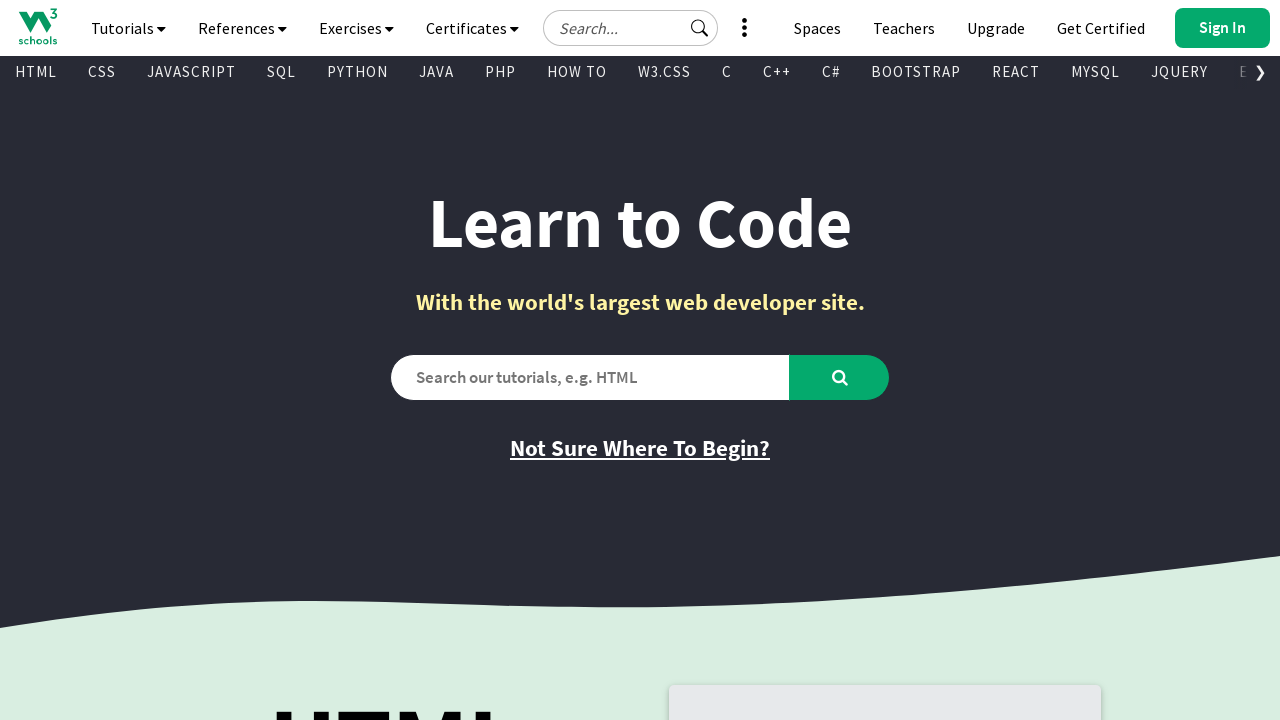